Tests searching for a book by a non-existing title and verifies that the book is not displayed in the search results

Starting URL: https://demoqa.com/books

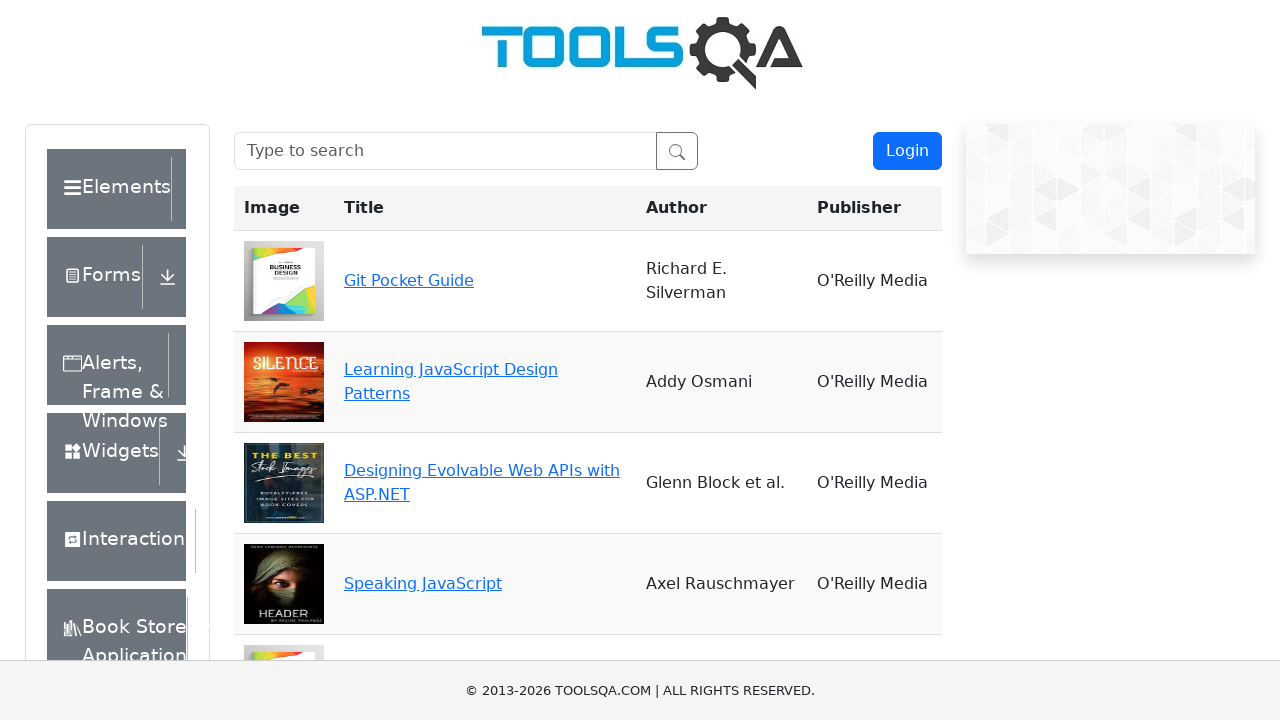

Cookie consent popup not found, continuing on xpath=/html/body/div[3]/div[2]/div[1]/div[2]/div[2]/button[1]
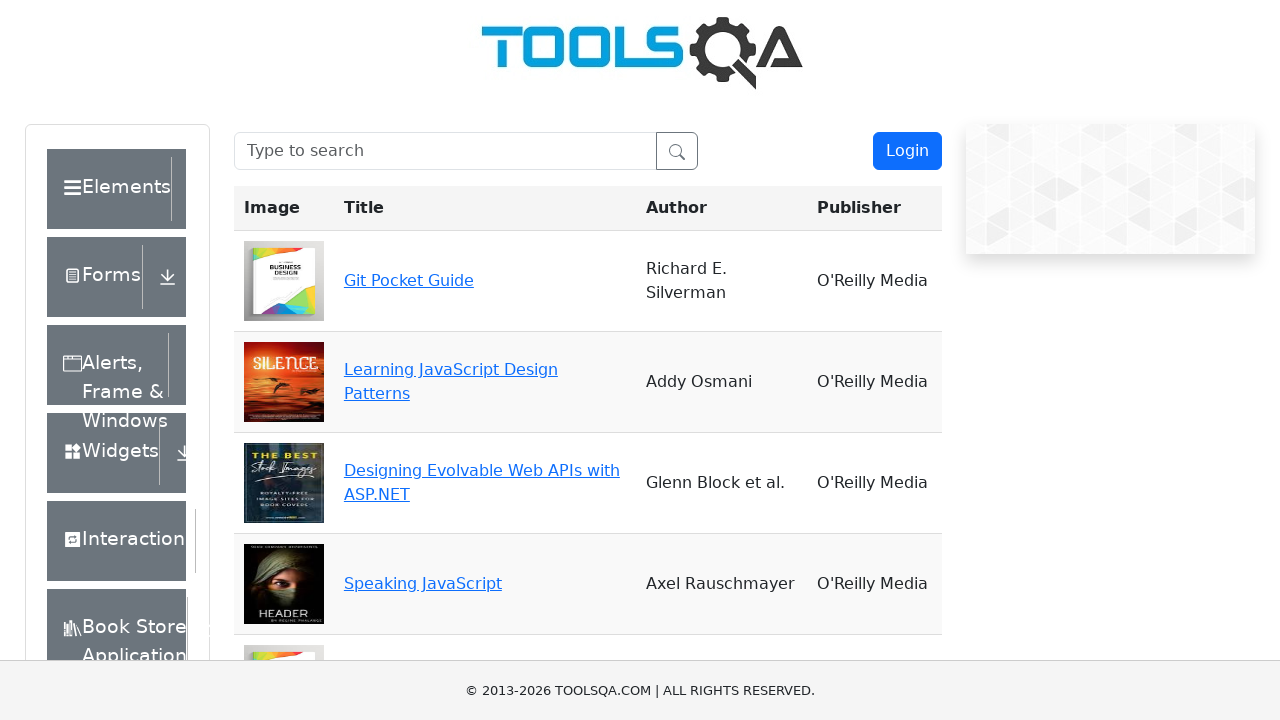

Filled search box with non-existing title 'Git Pocket Guide22' on #searchBox
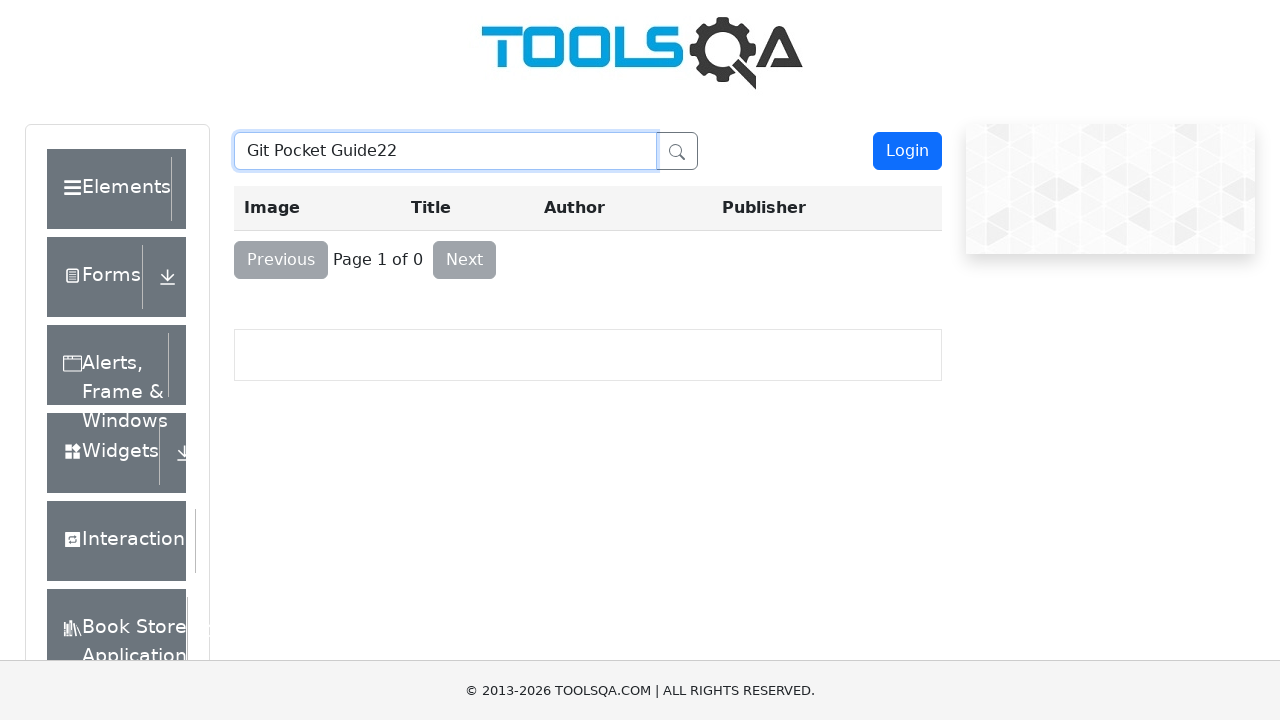

Pressed Enter to search
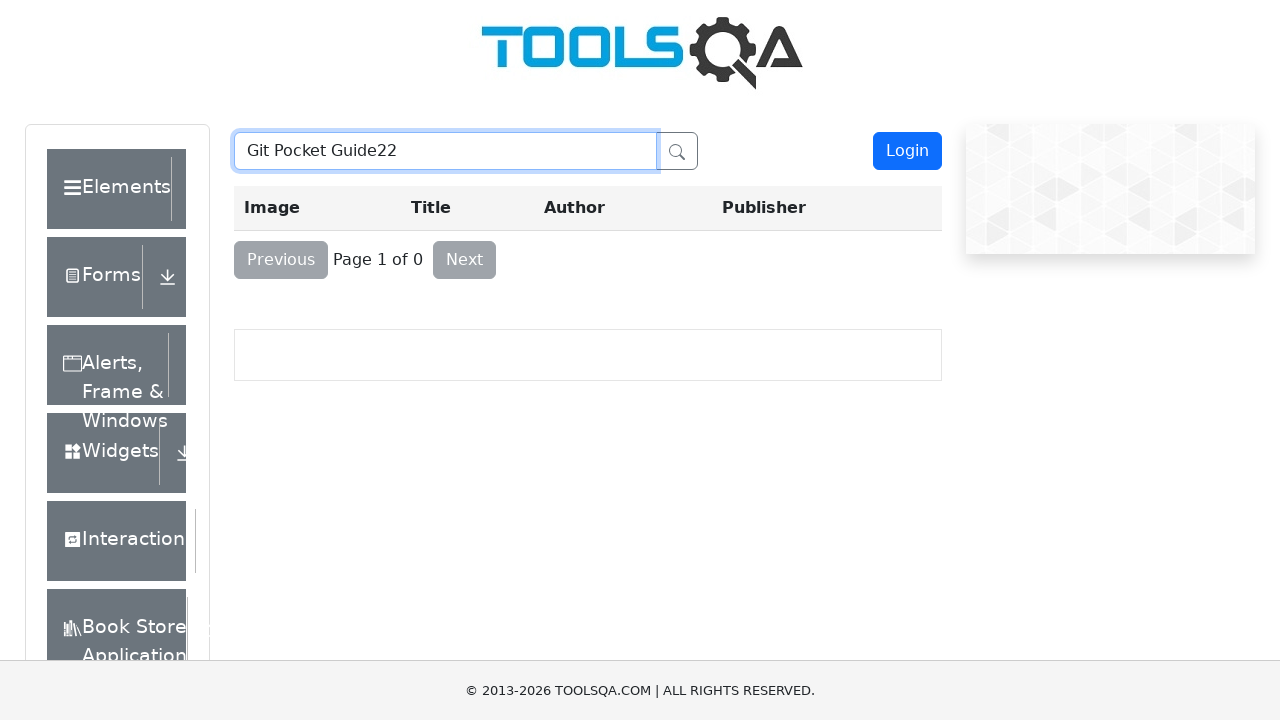

Waited 1 second for search results to update
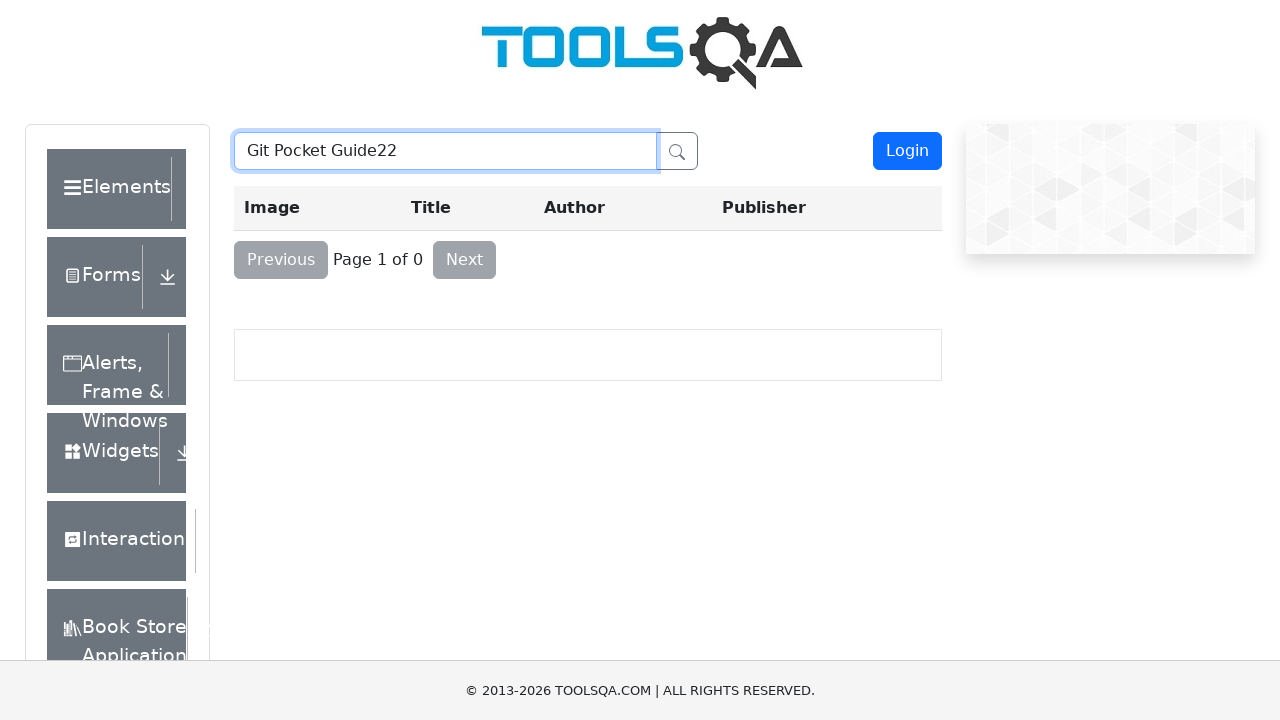

Verified non-existing book is not in search results (count: 0)
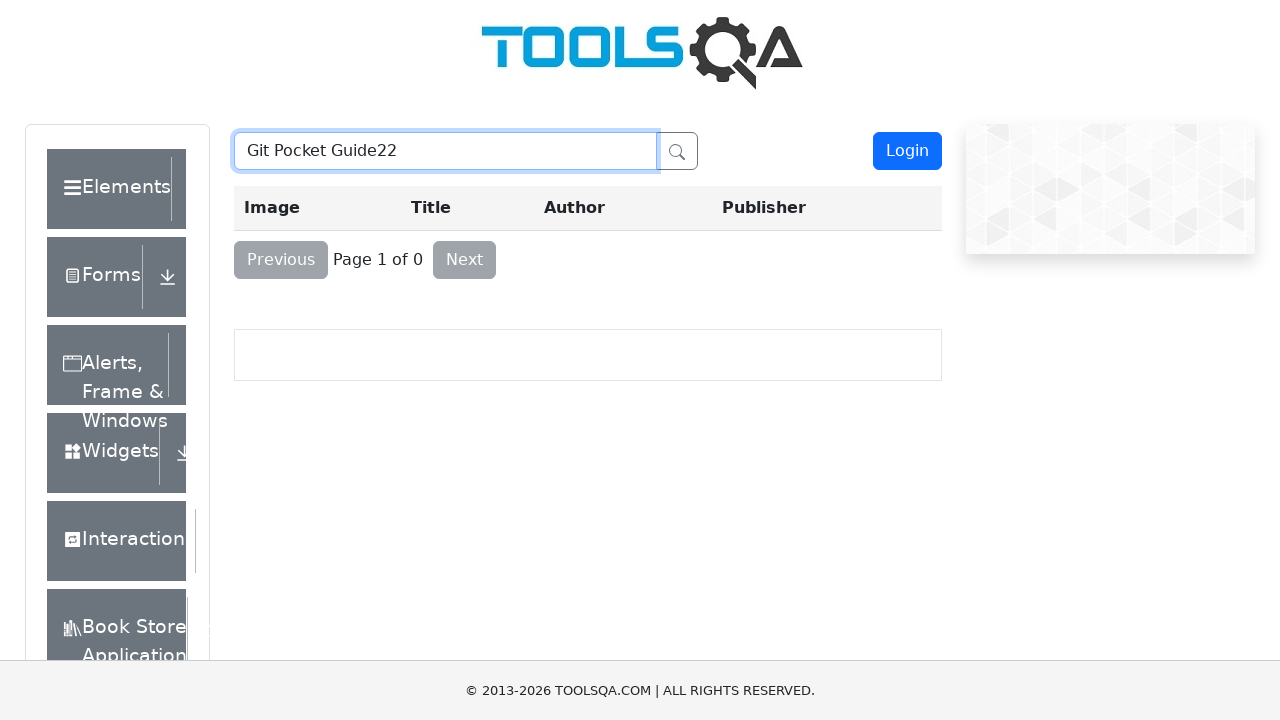

Assertion passed: book not found in search results
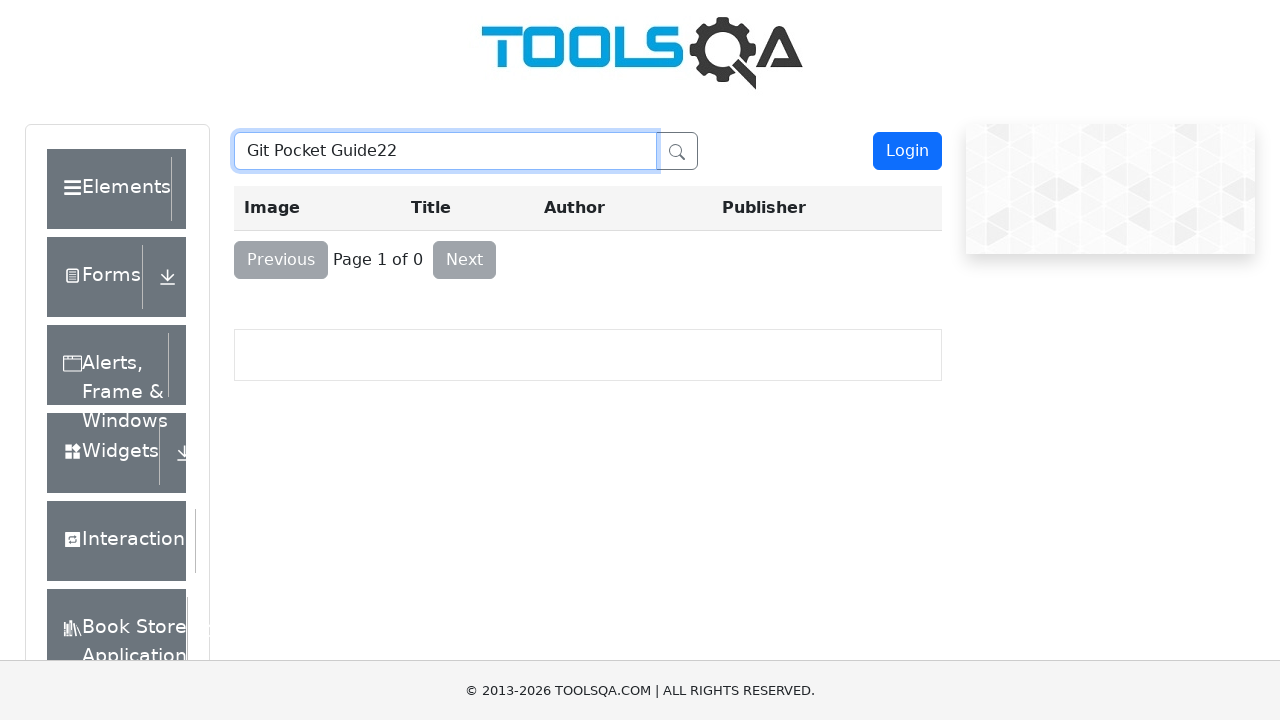

Cleared search box on #searchBox
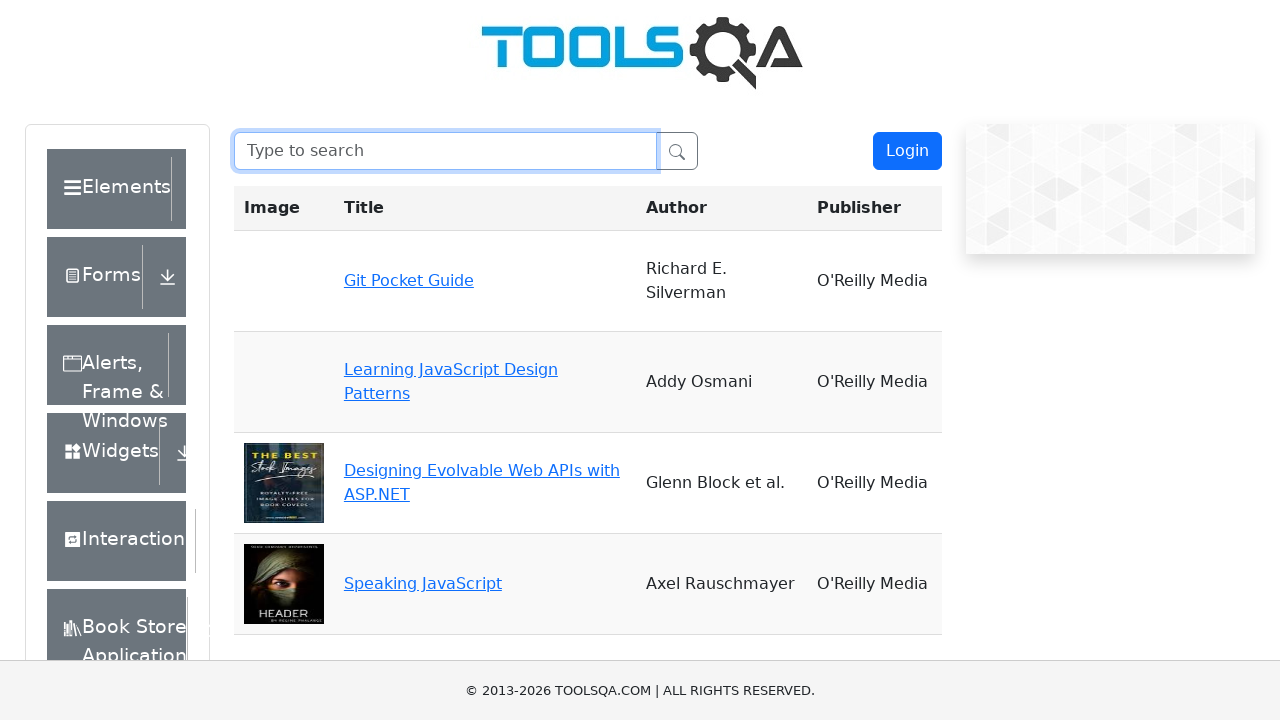

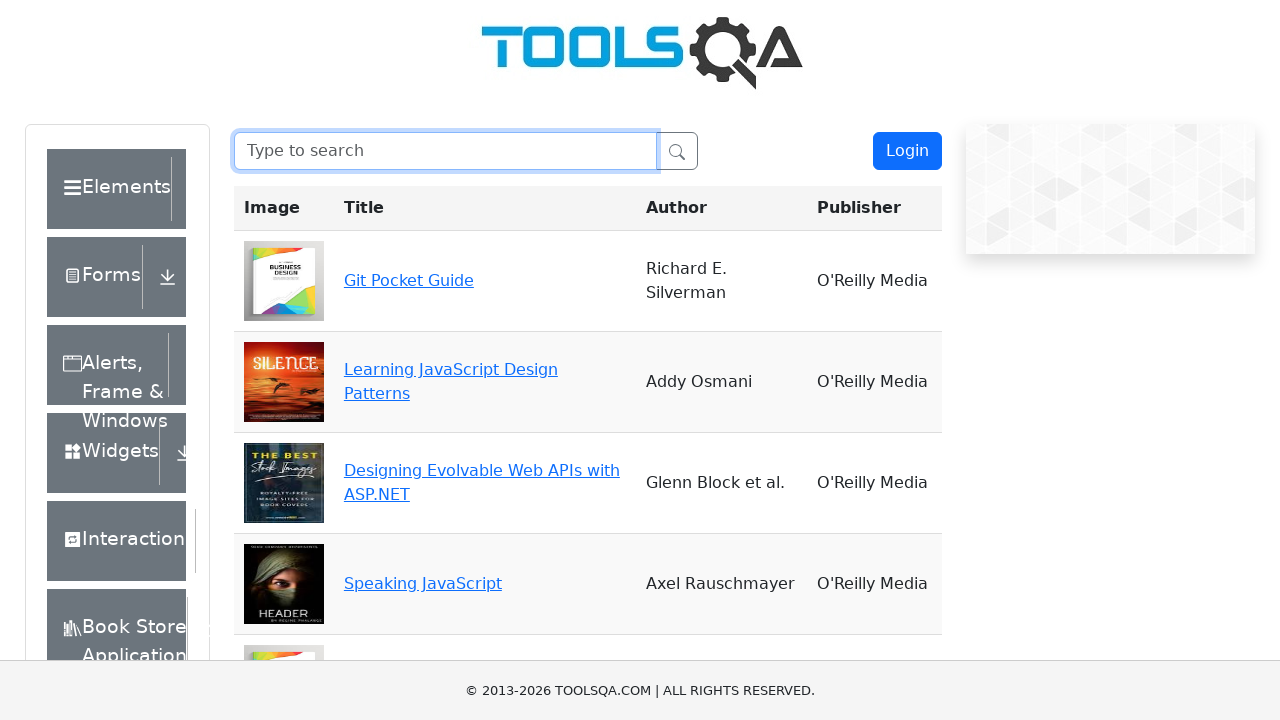